Tests JavaScript execution capabilities by clicking a button to show a small modal dialog, then using JavaScript to remove the modal element from the DOM and verifying it becomes invisible.

Starting URL: https://demoqa.com/modal-dialogs

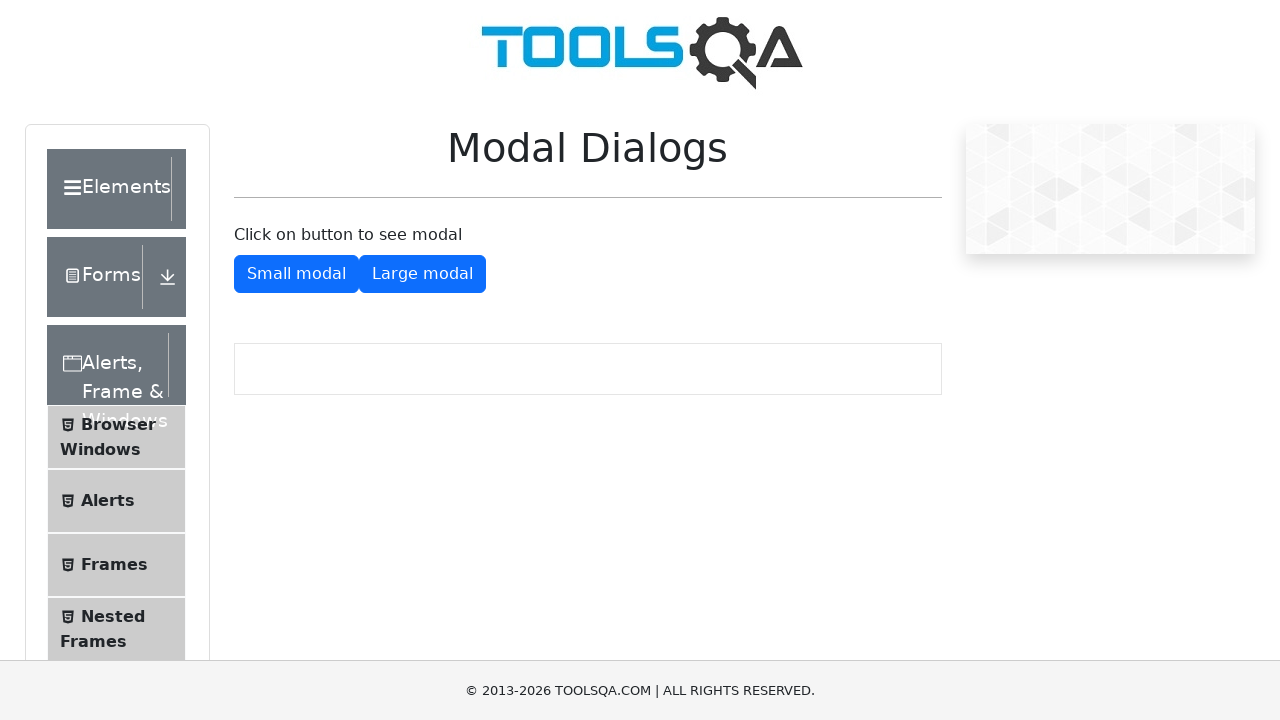

Clicked 'Show Small Modal' button using JavaScript evaluation
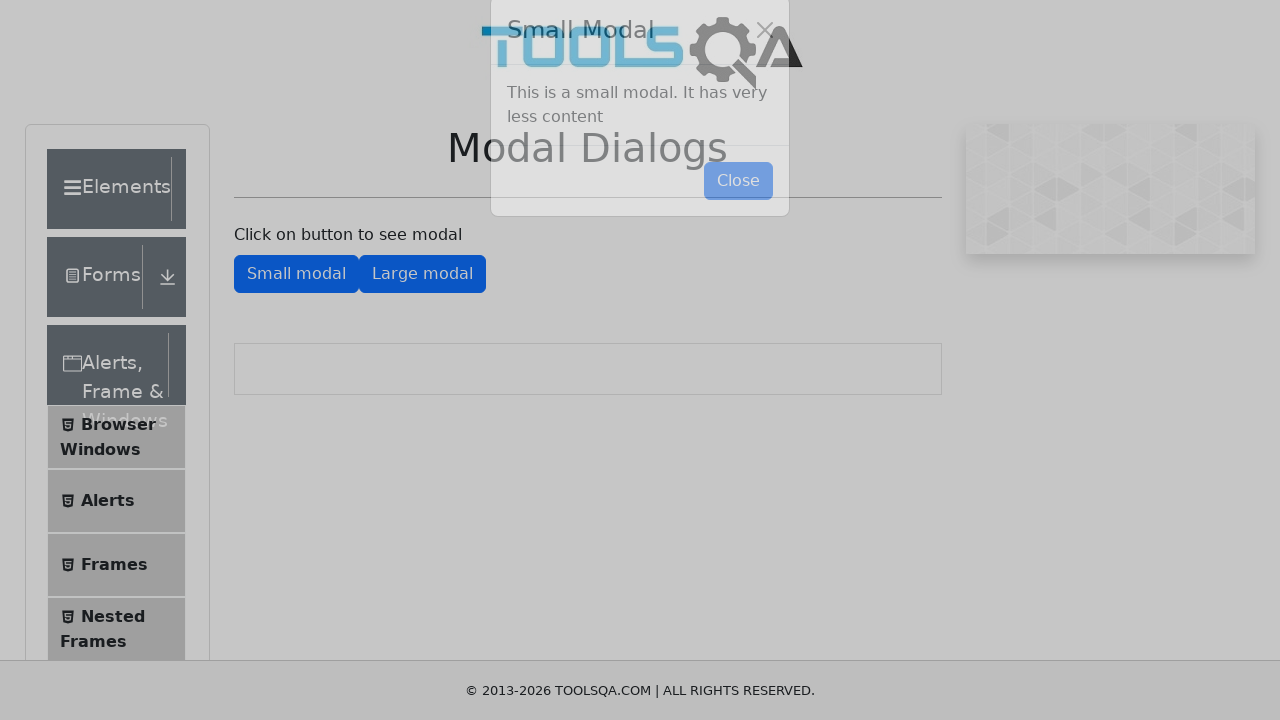

Modal dialog appeared on page
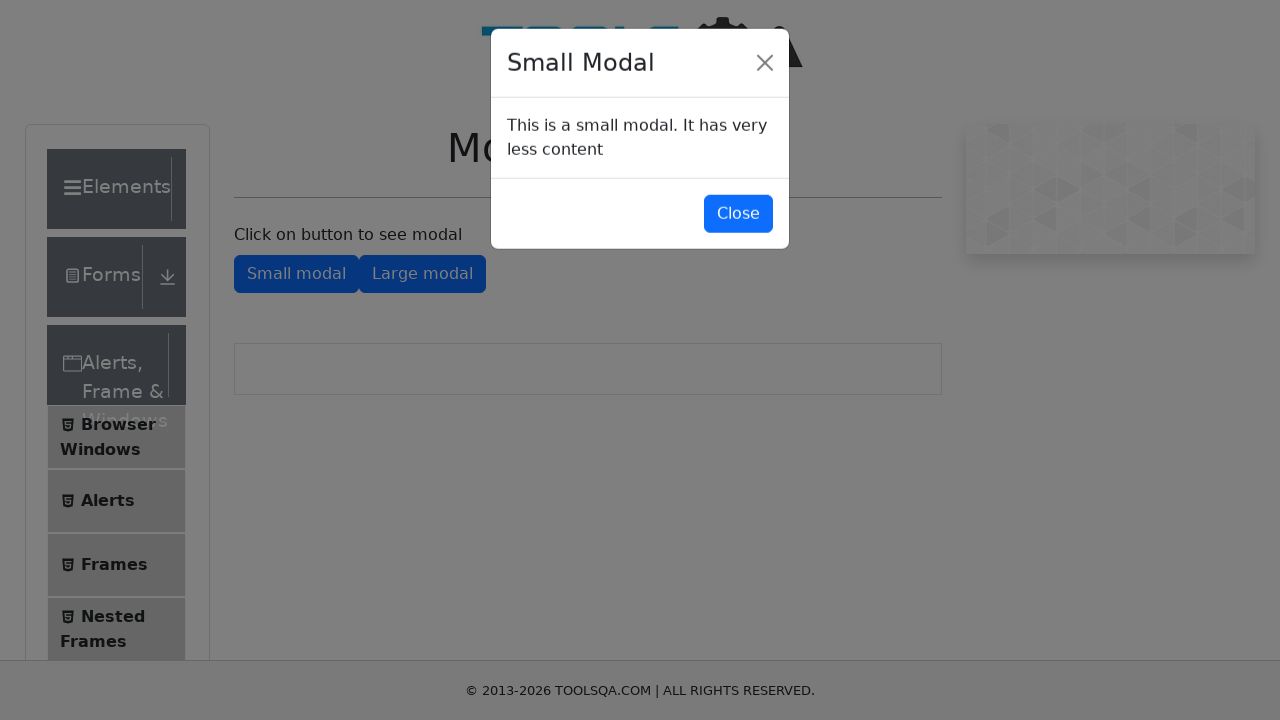

Removed modal element from DOM using JavaScript
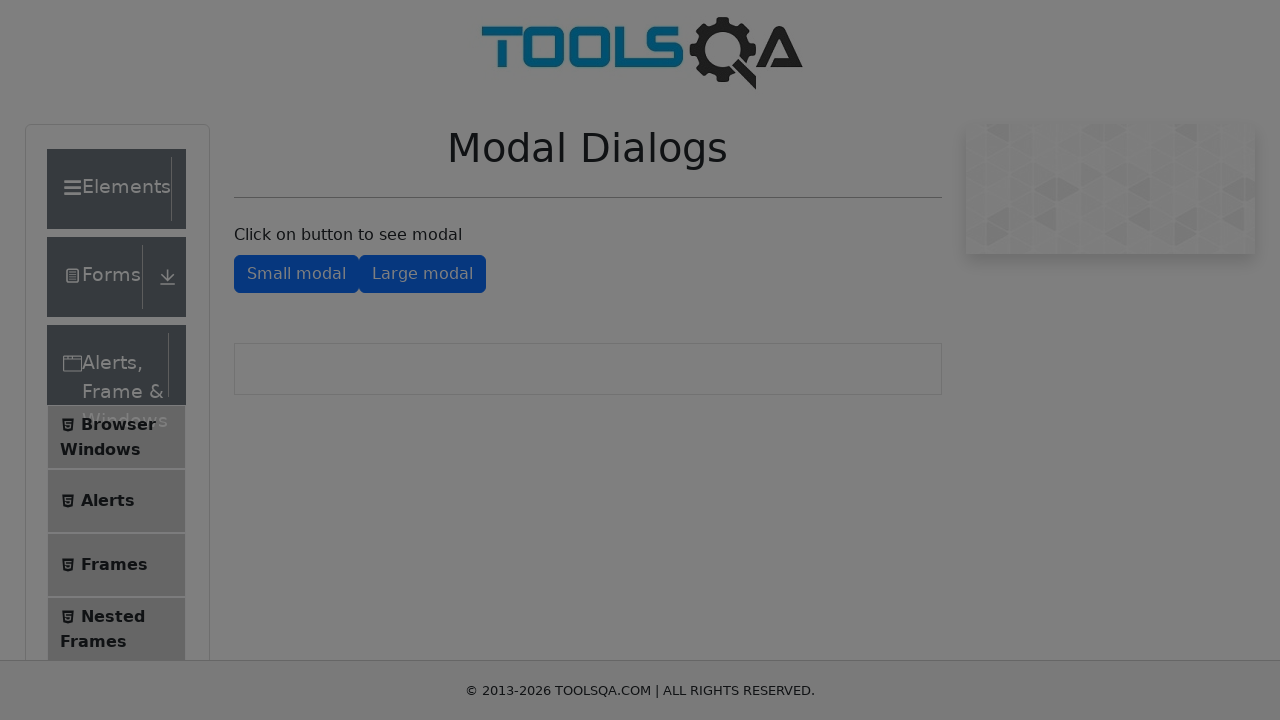

Verified modal is invisible/removed from page
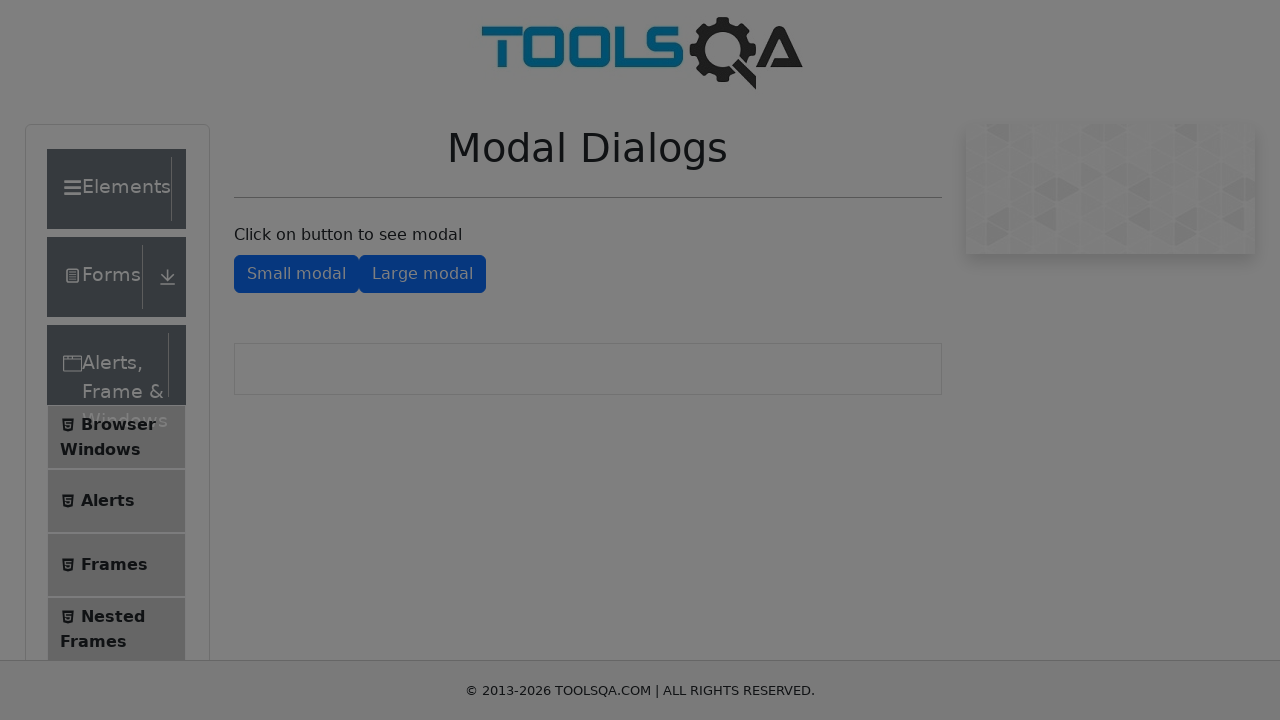

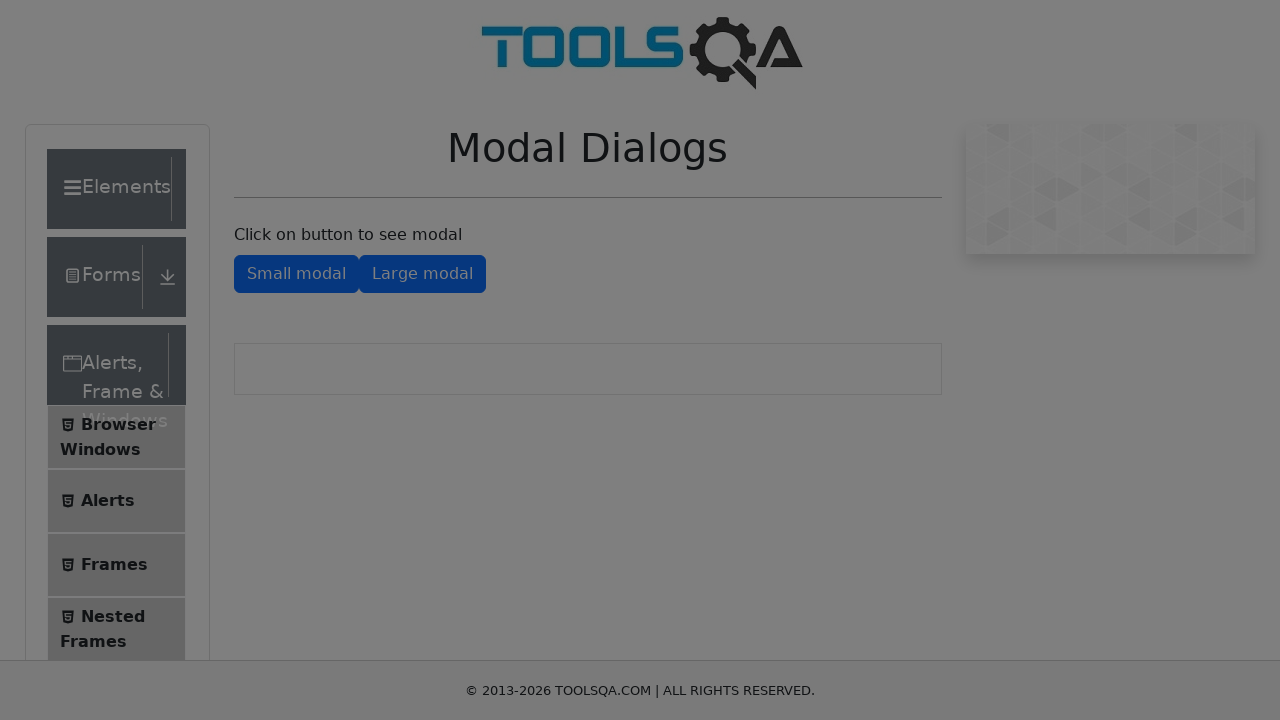